Tests a math calculation form by reading two numbers, calculating their sum, selecting the result from a dropdown, and submitting the form

Starting URL: http://suninjuly.github.io/selects1.html

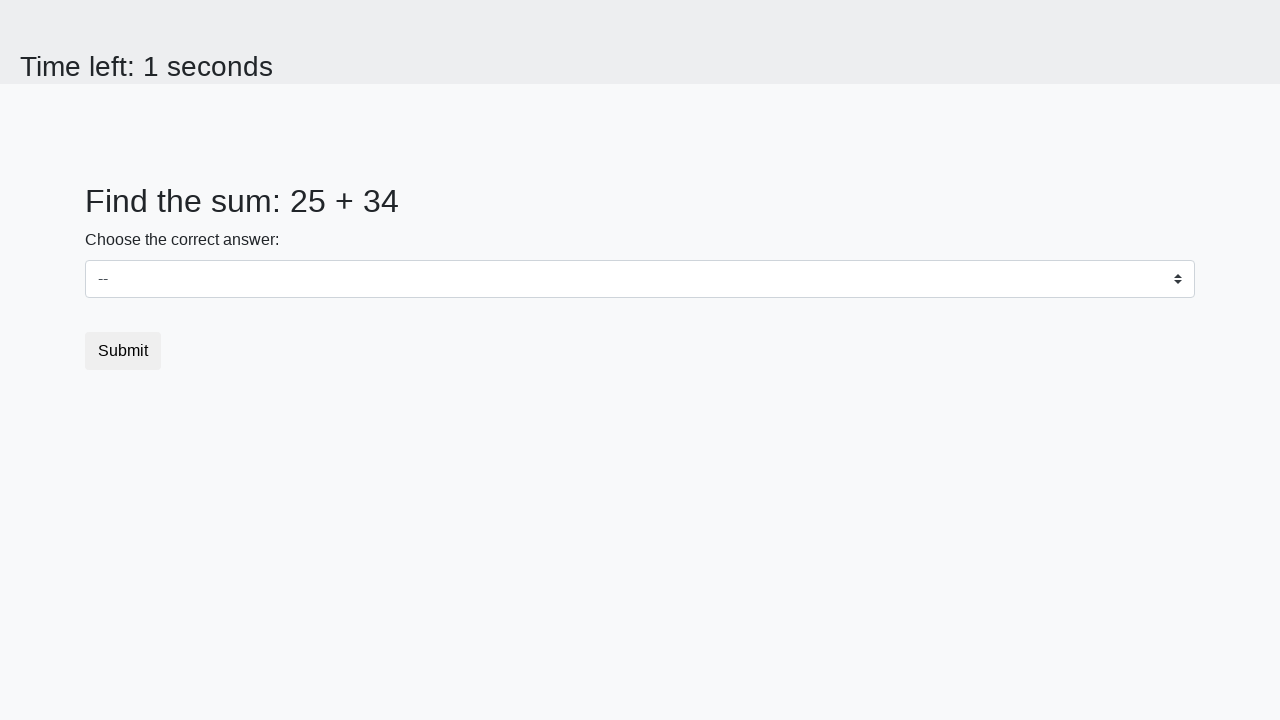

Located first number element
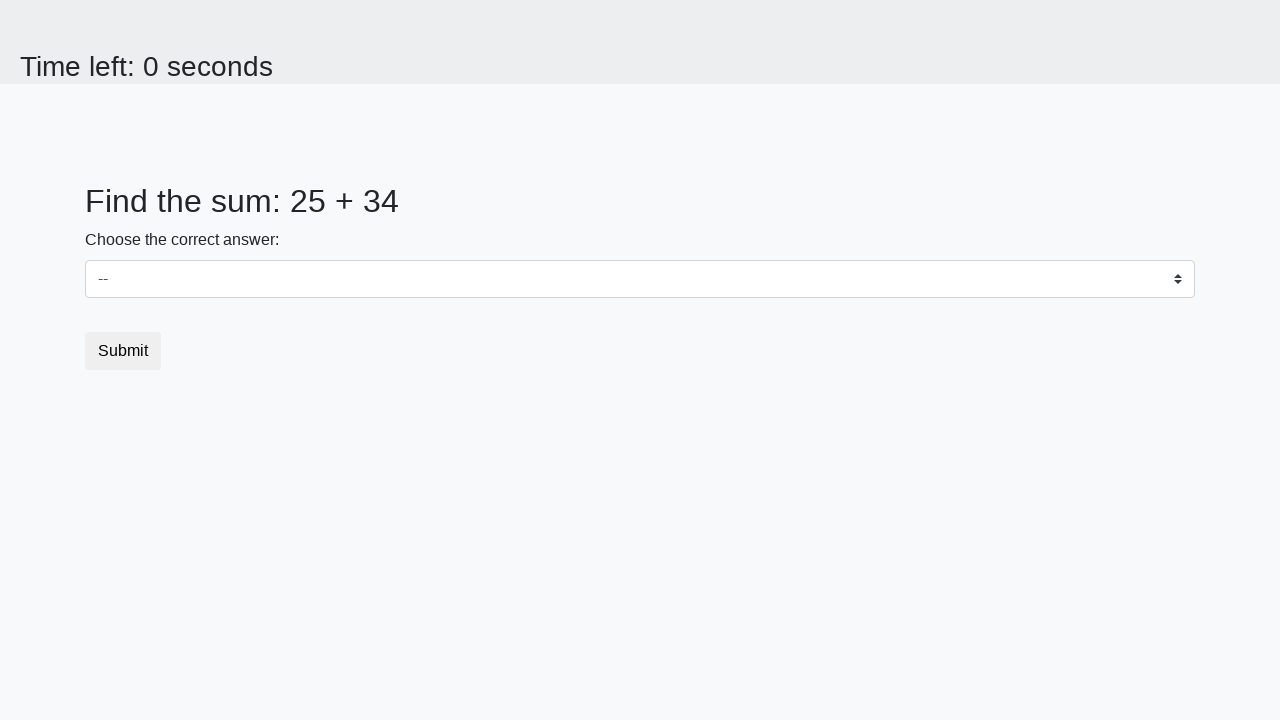

Read first number: 25
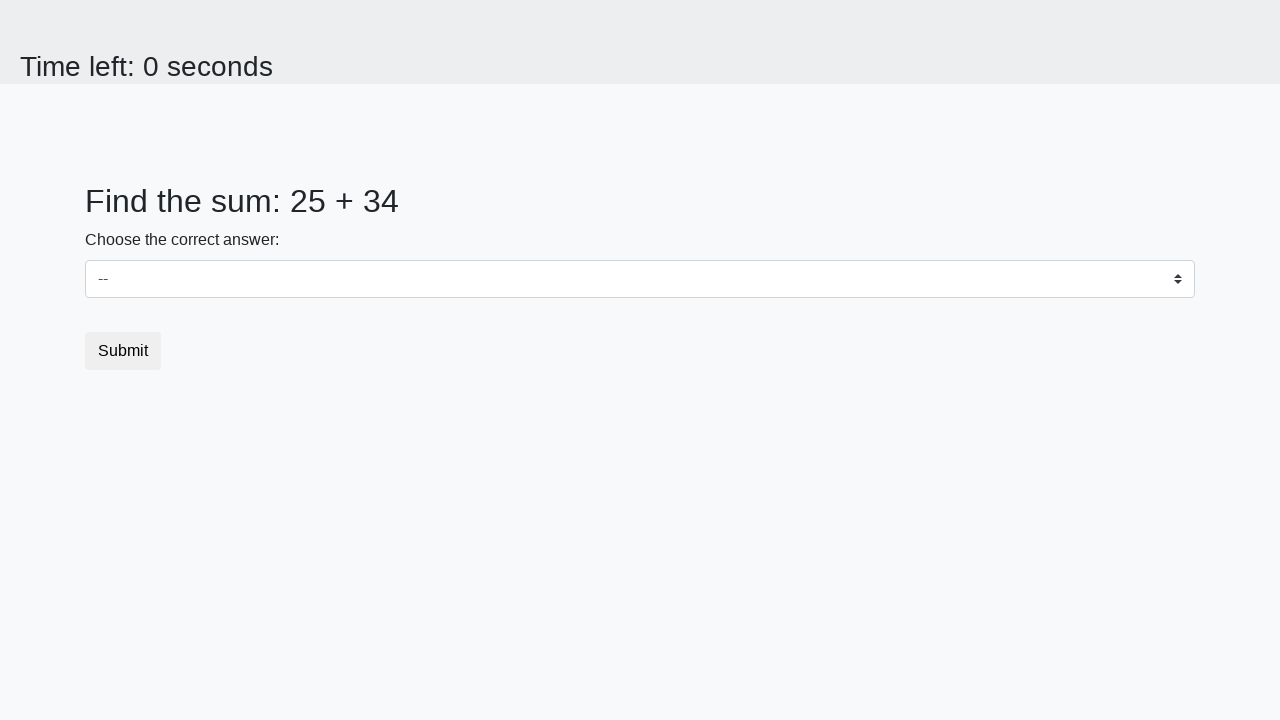

Located second number element
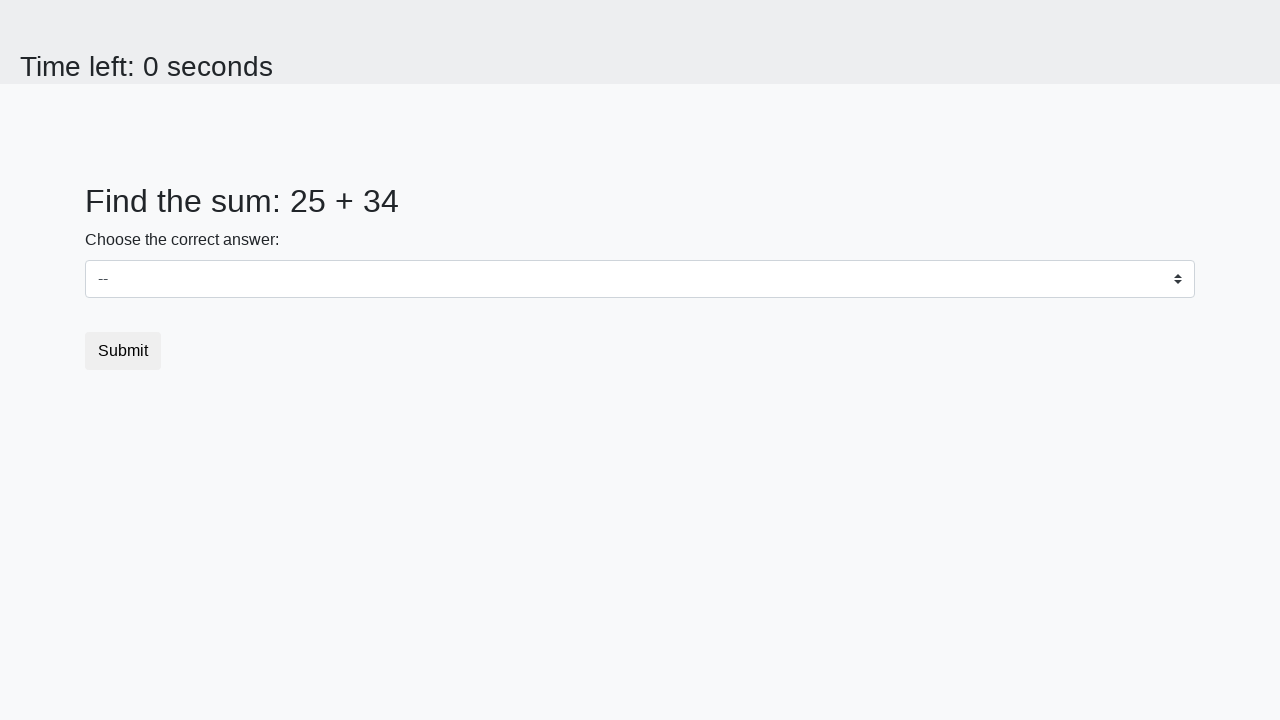

Read second number: 34
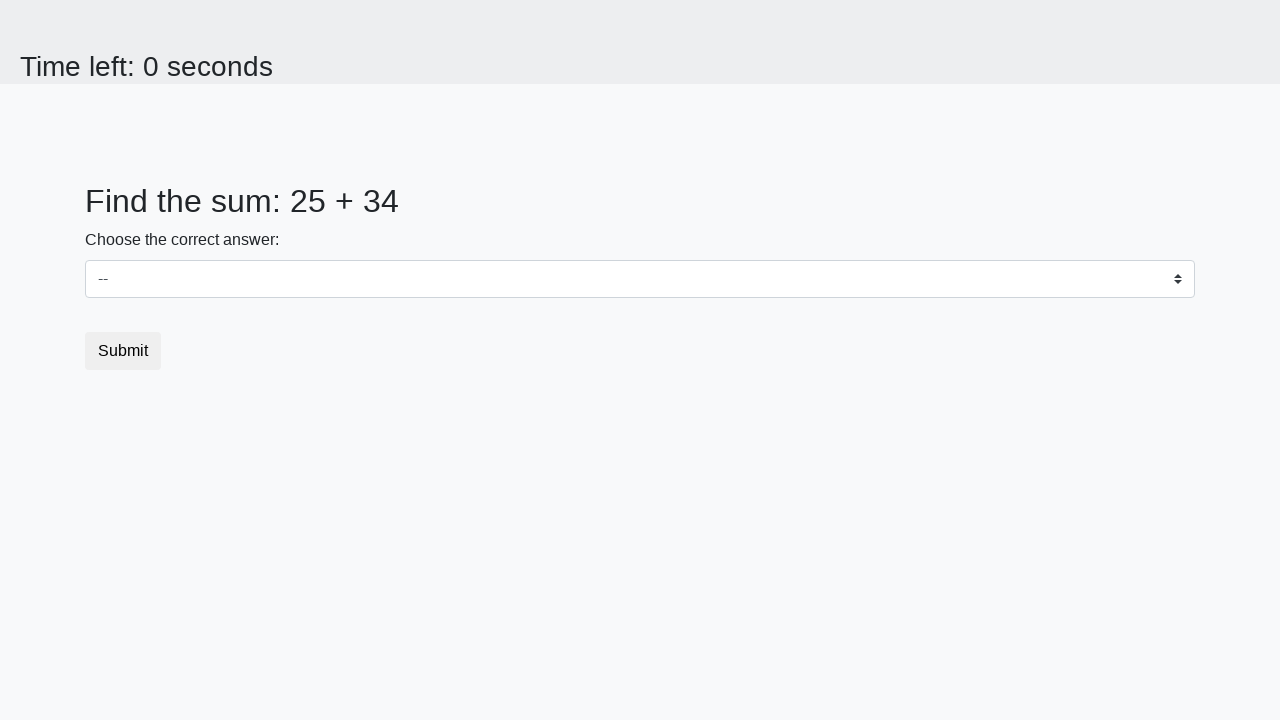

Calculated sum: 25 + 34 = 59
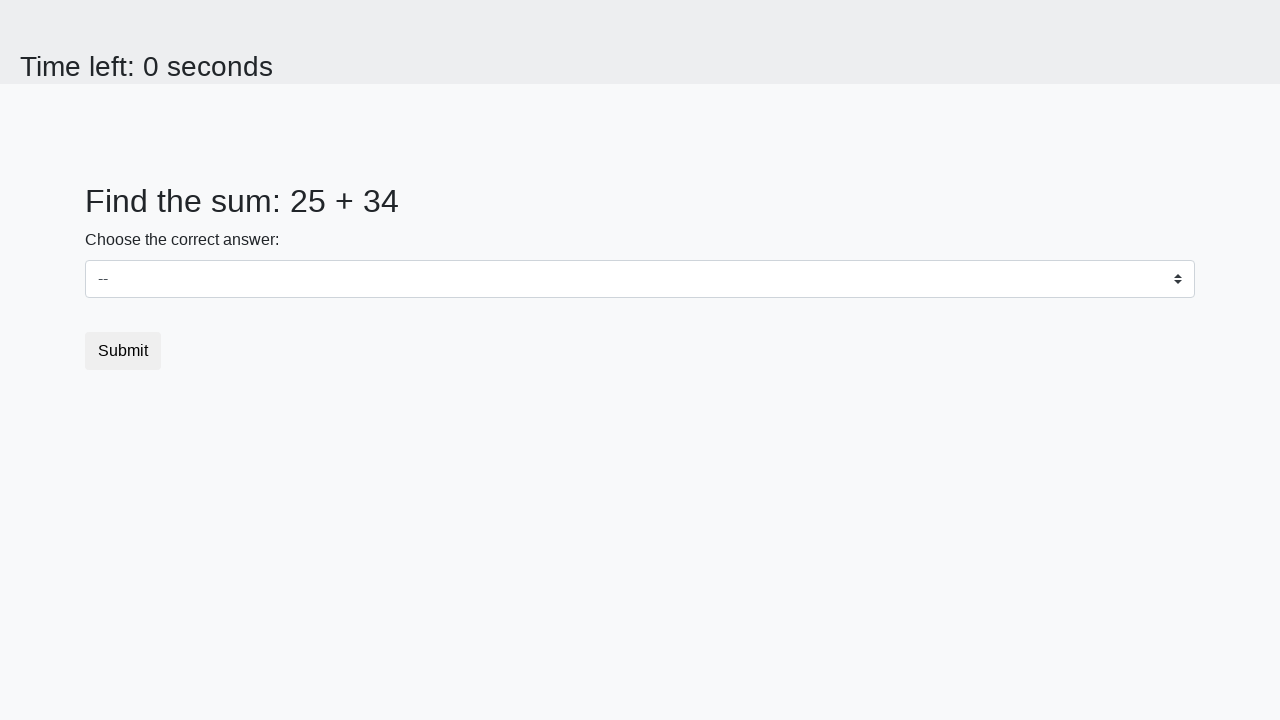

Selected sum value '59' from dropdown on .custom-select
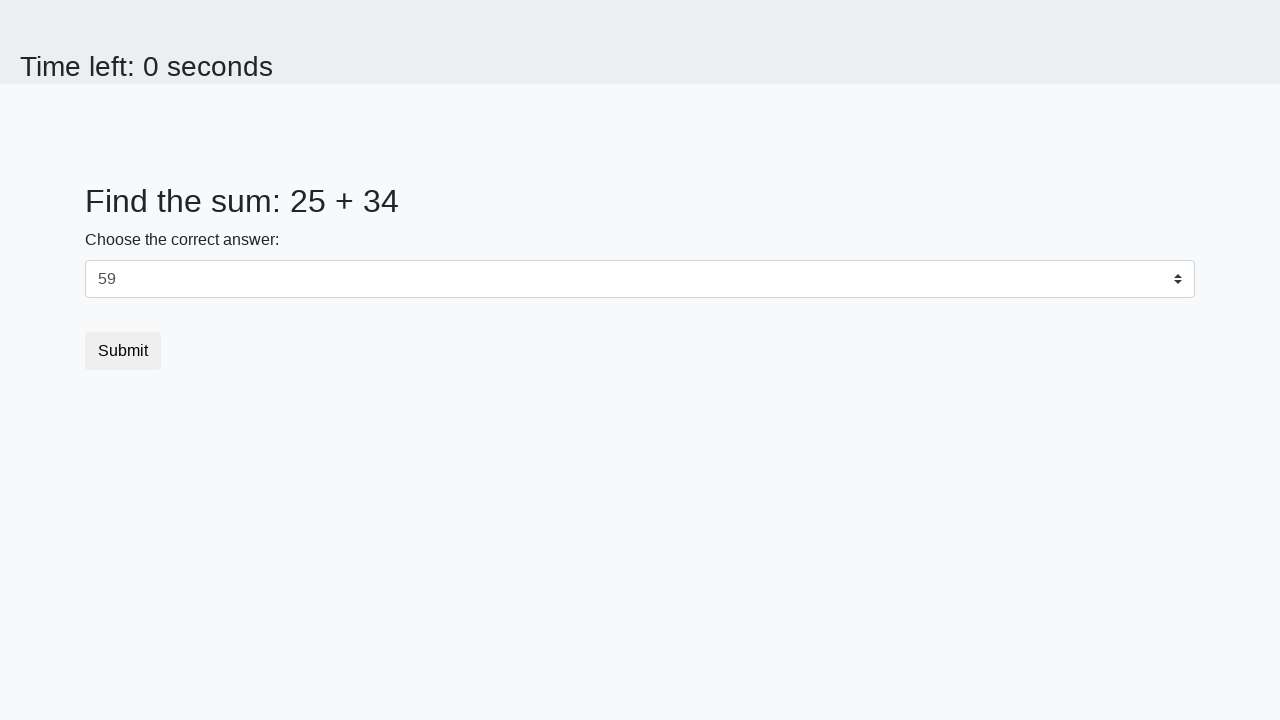

Clicked submit button to complete form at (123, 351) on .btn
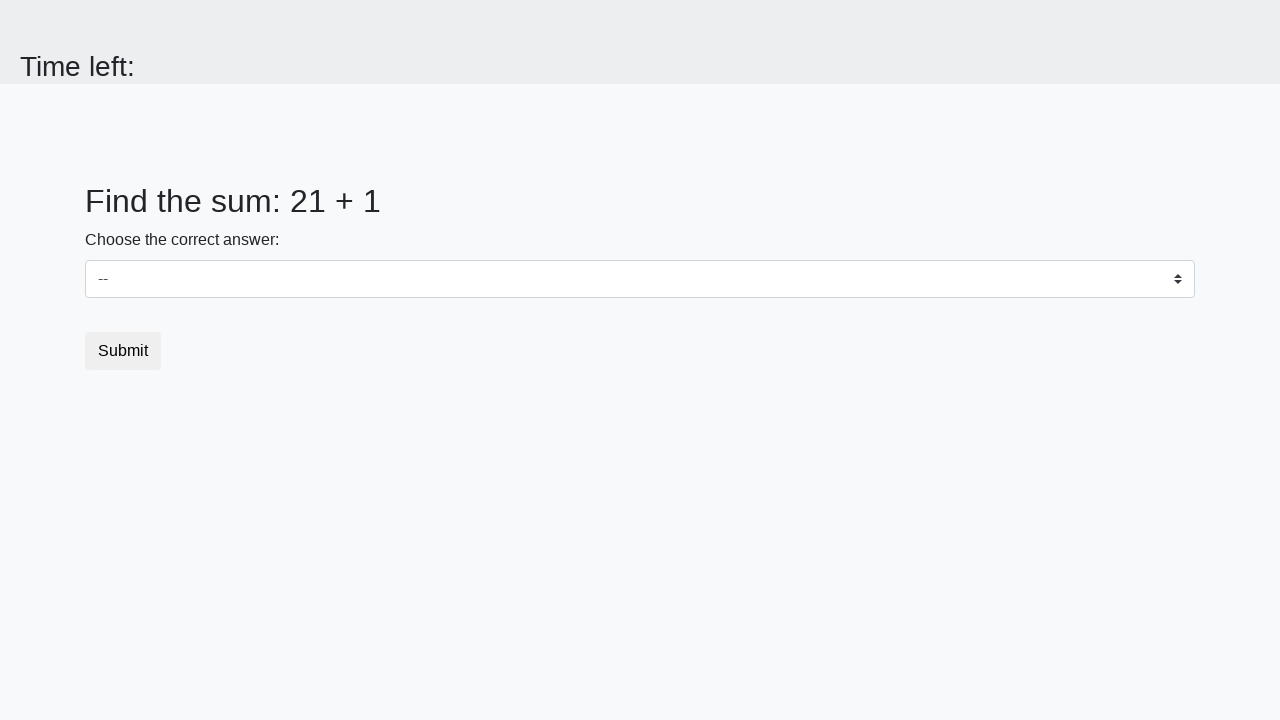

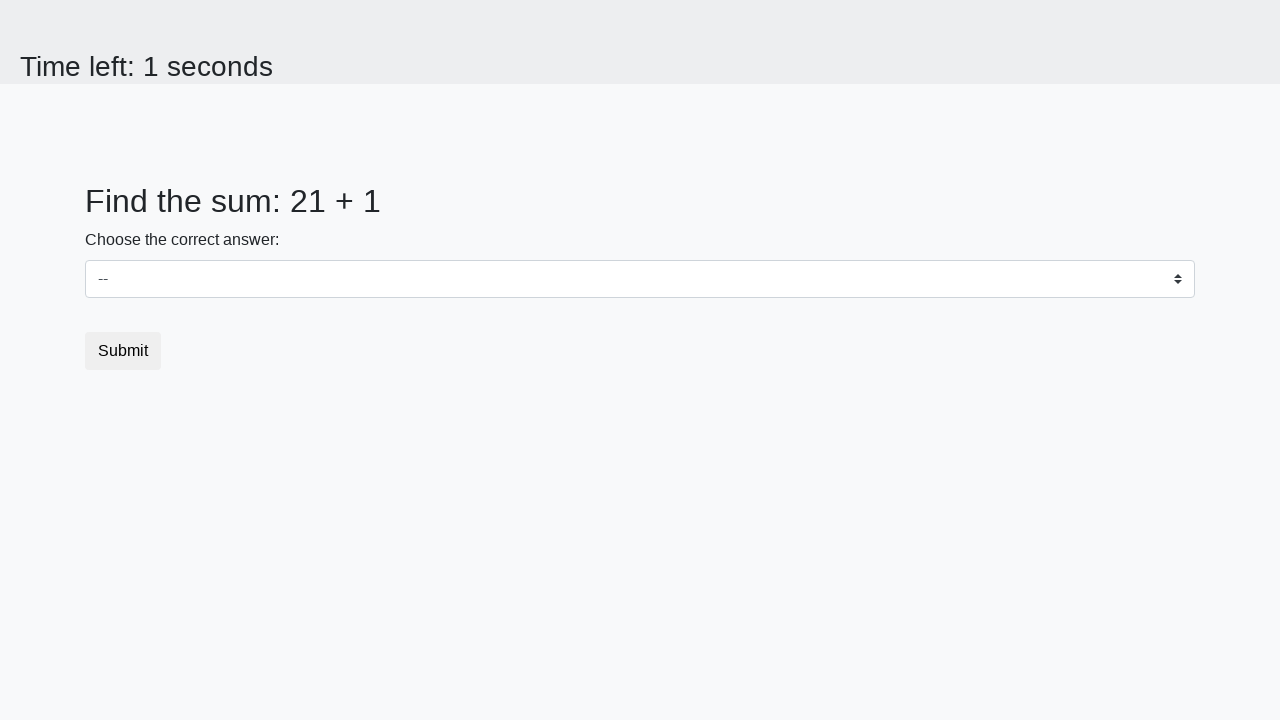